Tests date picker functionality by opening a calendar widget and selecting a specific date (29th) from the calendar table

Starting URL: https://seleniumpractise.blogspot.com/2016/08/how-to-handle-calendar-in-selenium.html

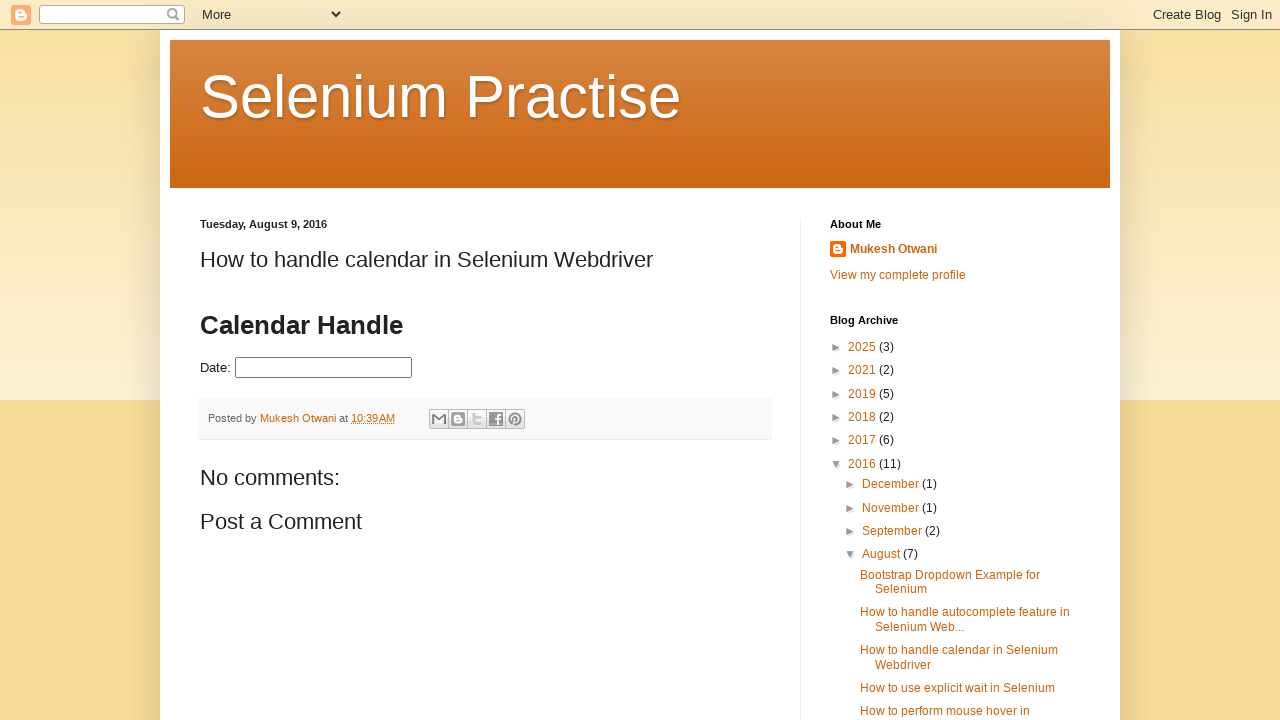

Clicked on date input field to open calendar widget at (324, 368) on xpath=//*[text() ='Date: ']/input
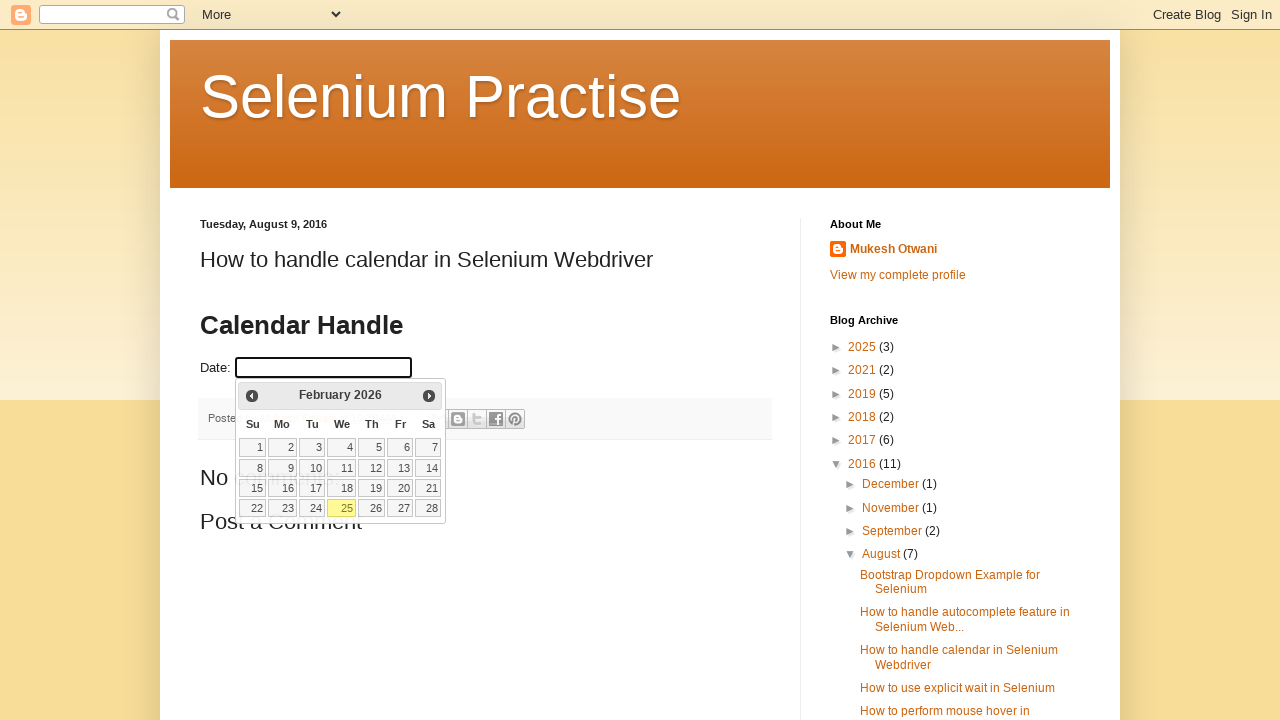

Calendar widget loaded and became visible
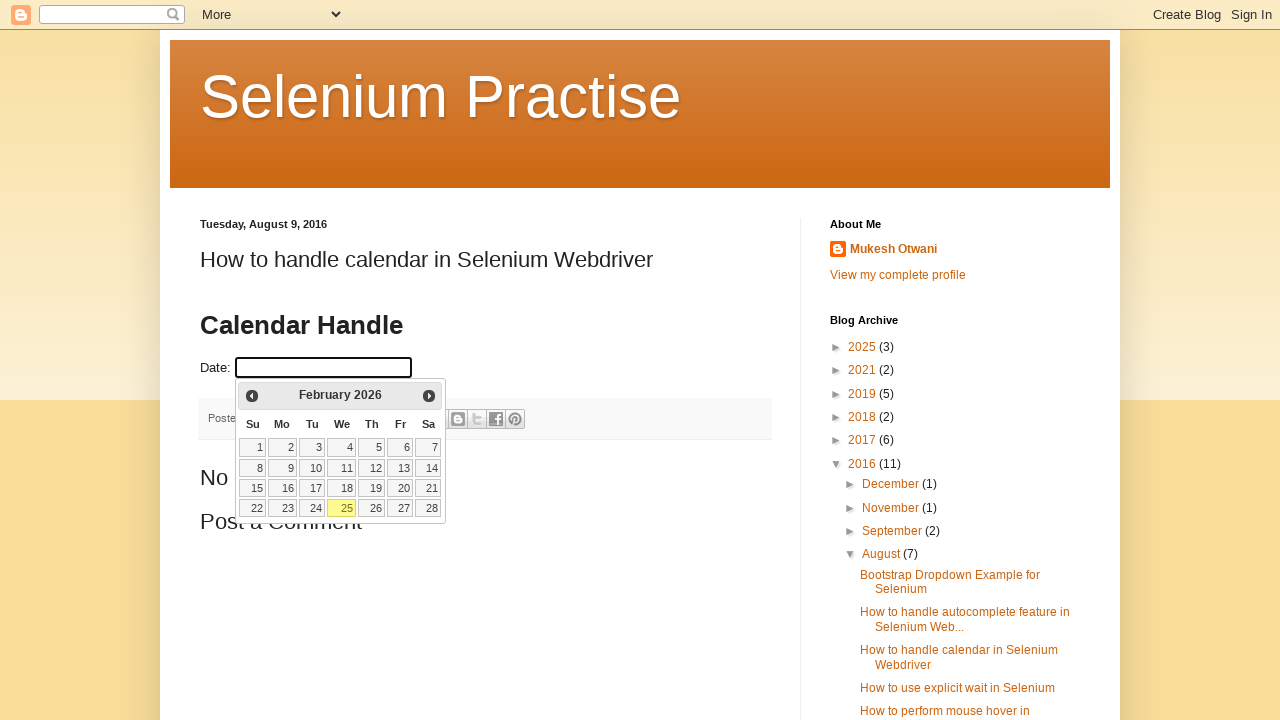

Retrieved all calendar date cells from the calendar table
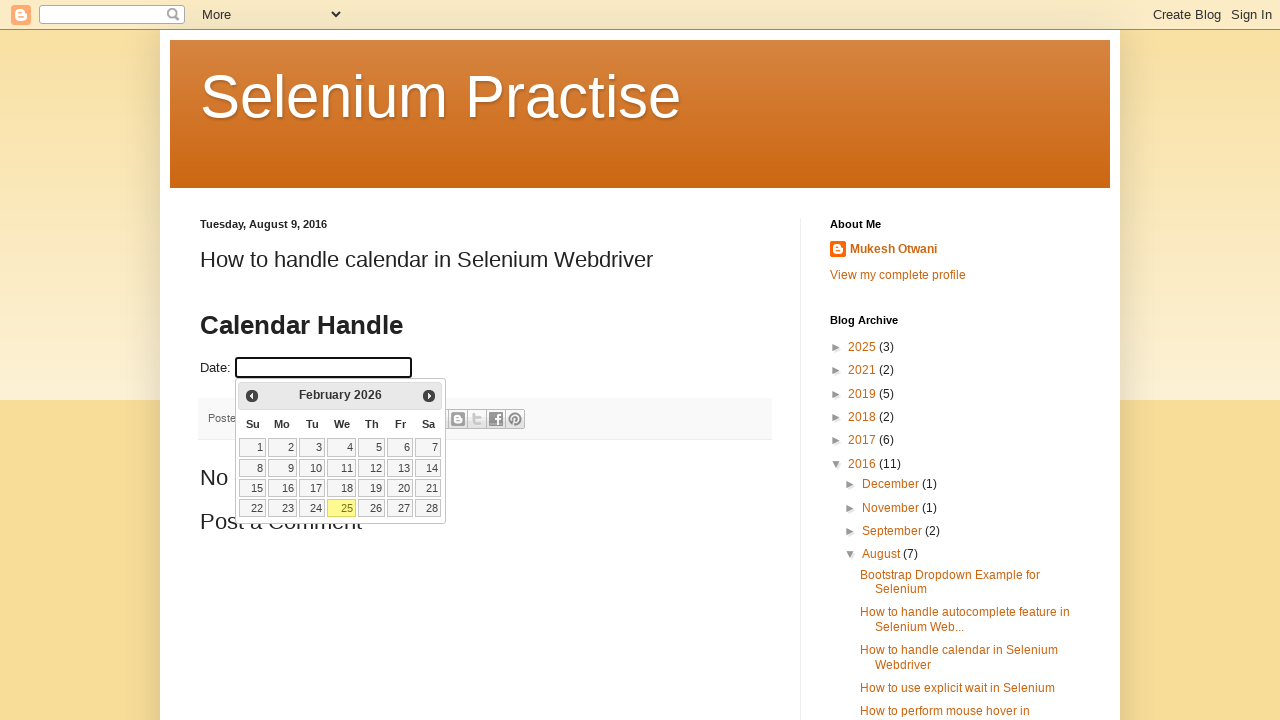

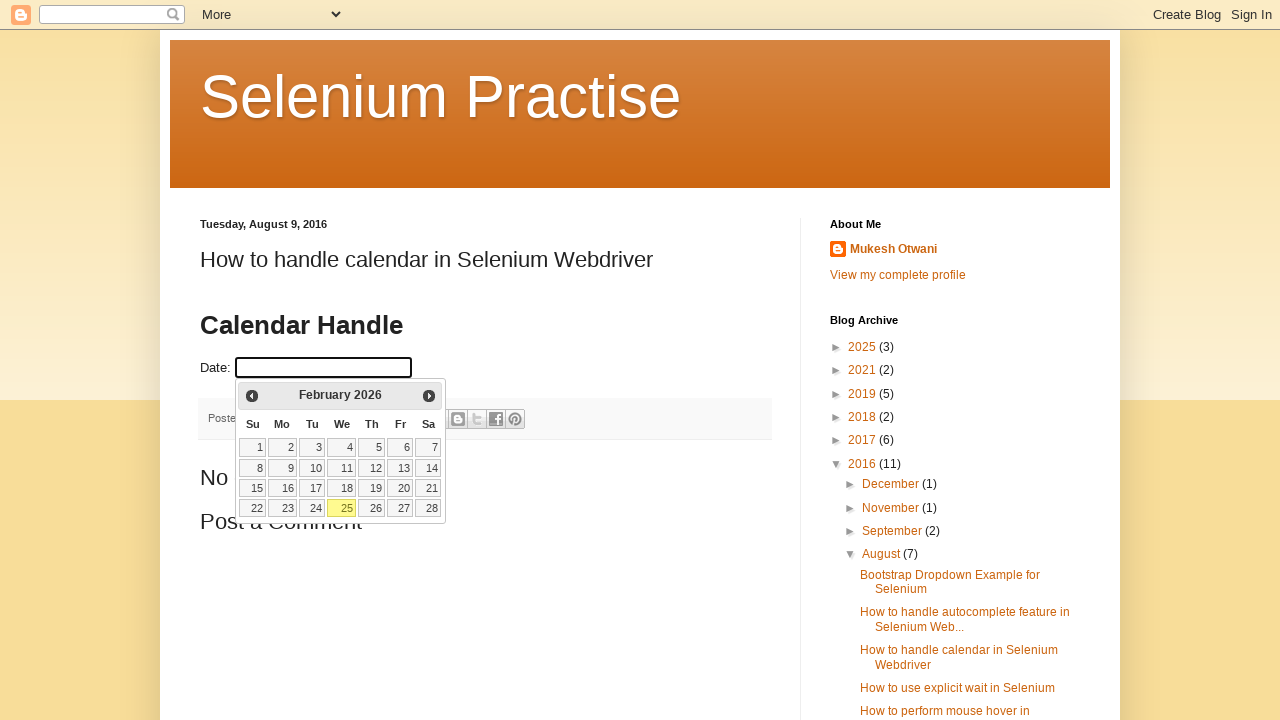